Navigates to NSE India live equity market page and waits for it to load

Starting URL: https://www.nseindia.com/market-data/live-equity-market

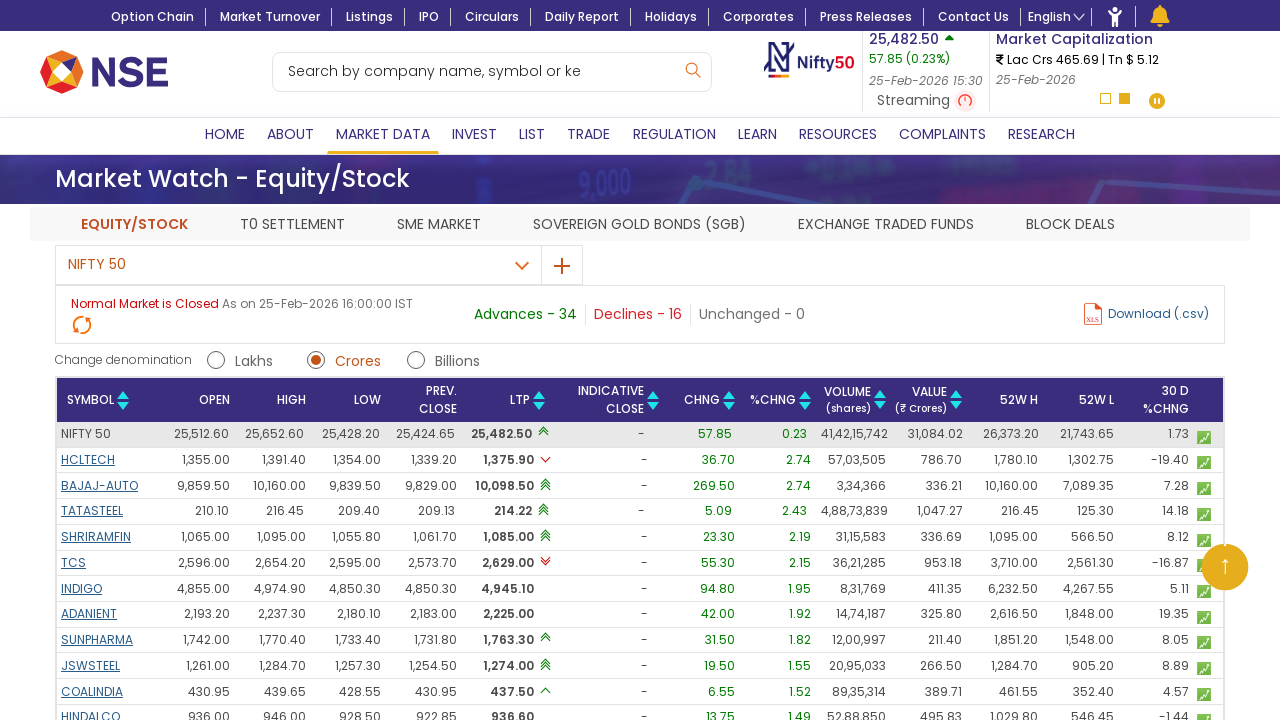

Waited 6 seconds for NSE India live equity market page to fully load
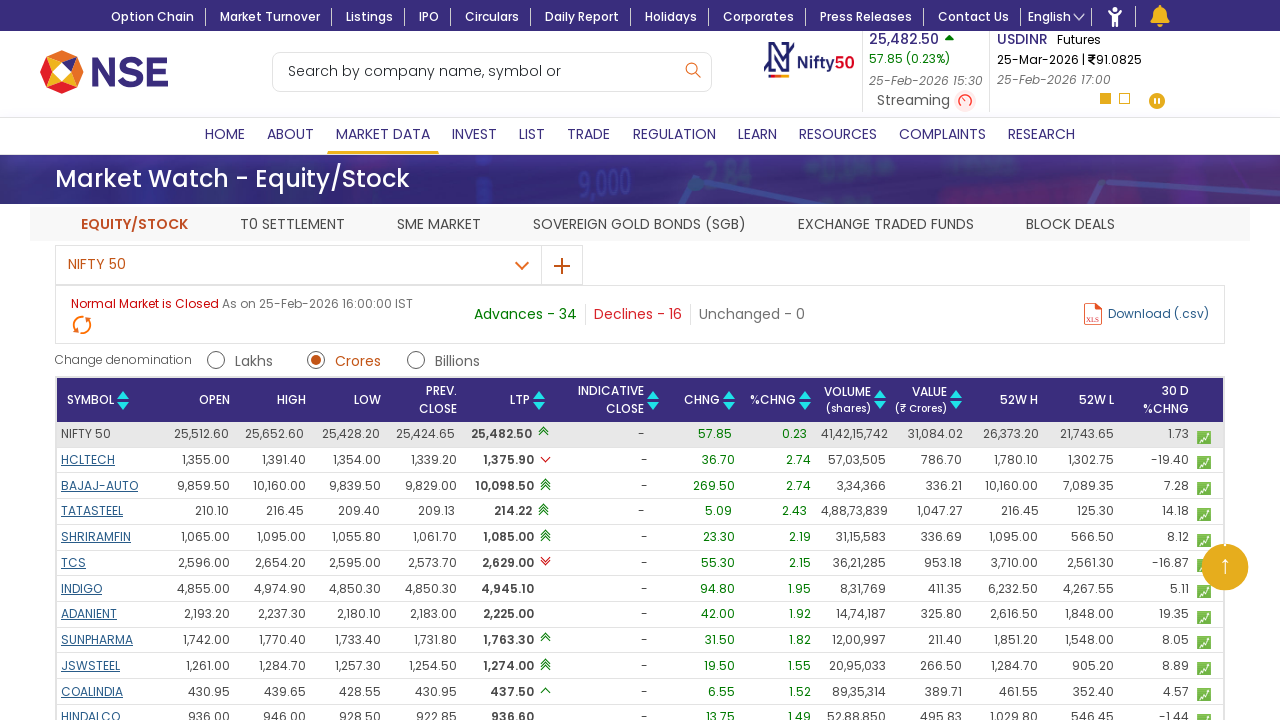

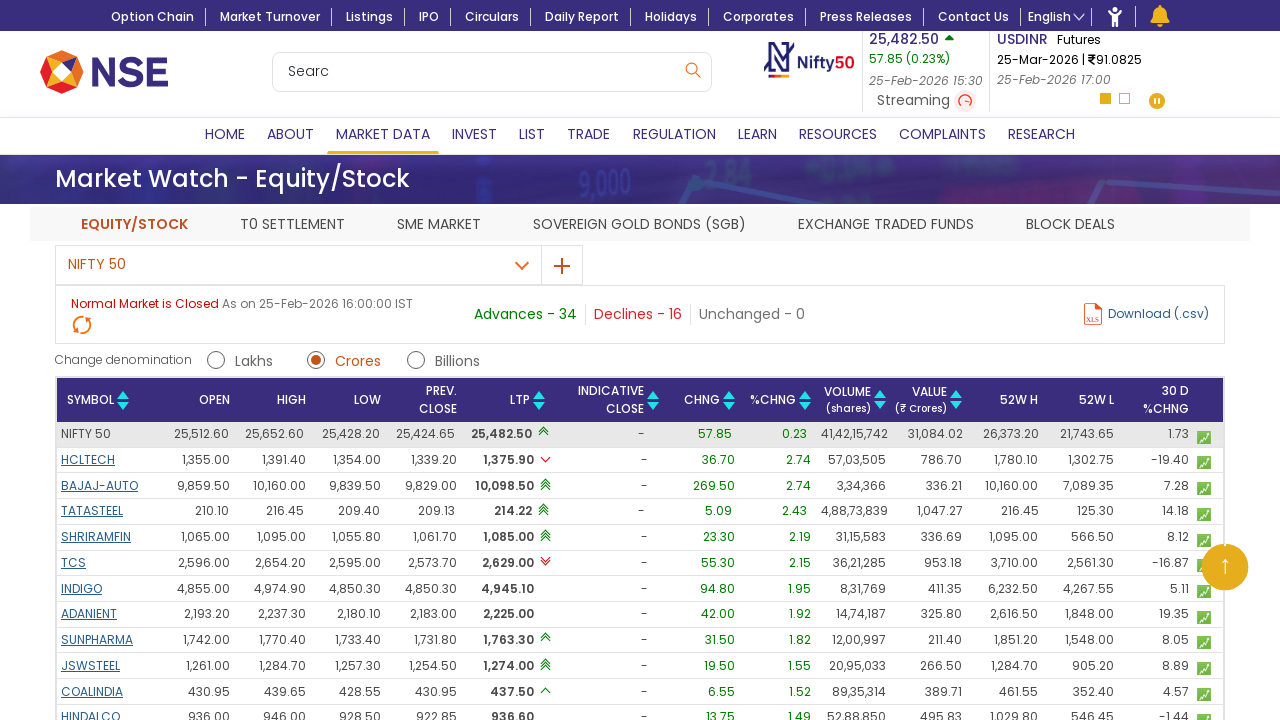